Tests filtering to display only active (incomplete) items

Starting URL: https://demo.playwright.dev/todomvc

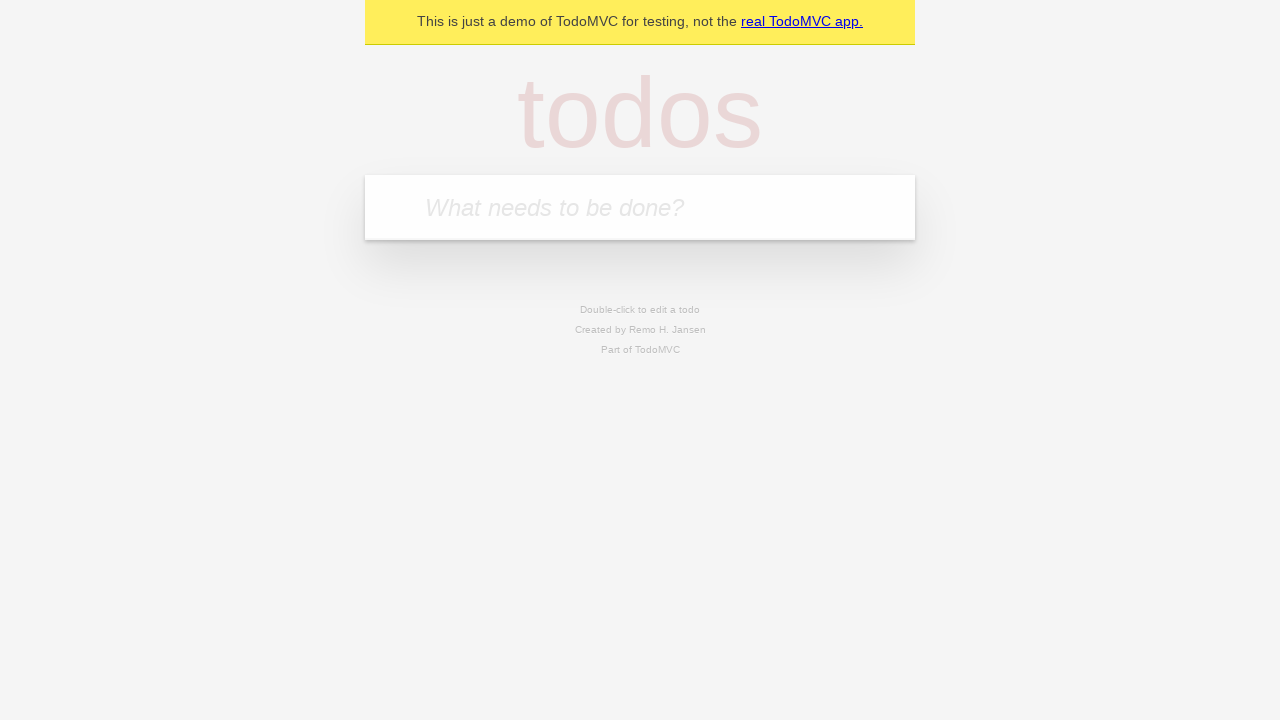

Filled new todo input with 'buy some cheese' on internal:attr=[placeholder="What needs to be done?"i]
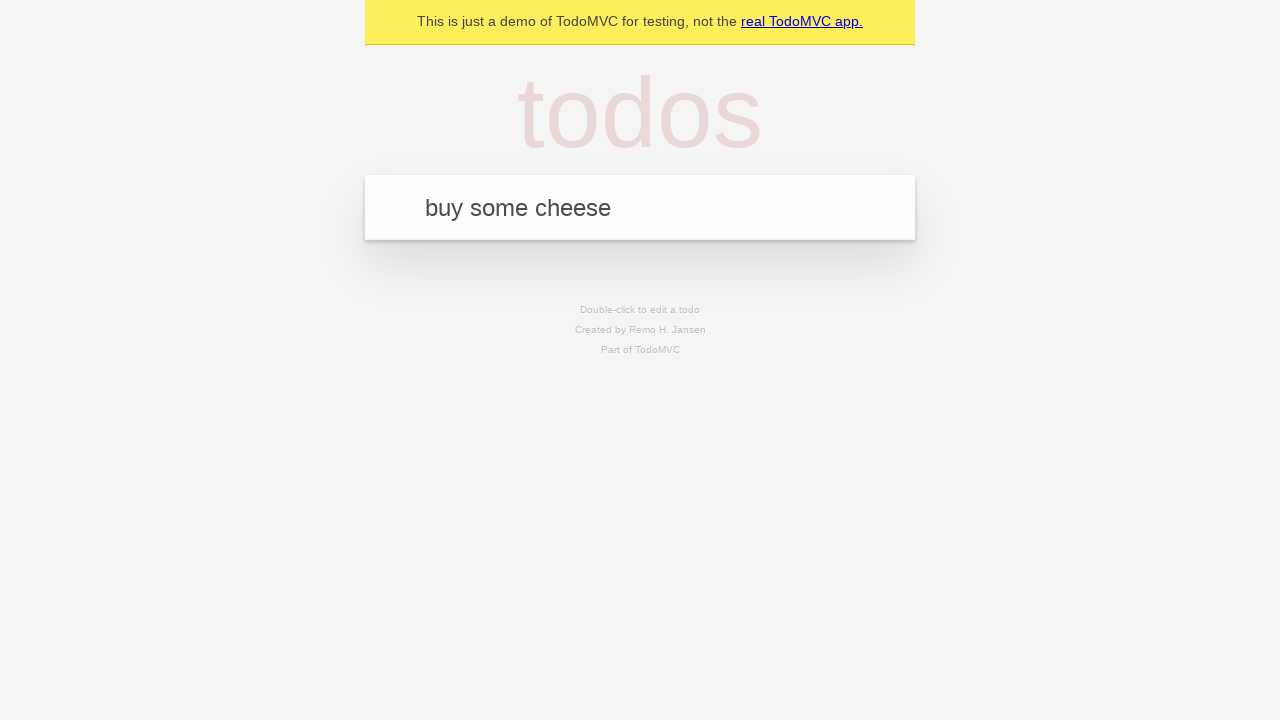

Pressed Enter to create todo 'buy some cheese' on internal:attr=[placeholder="What needs to be done?"i]
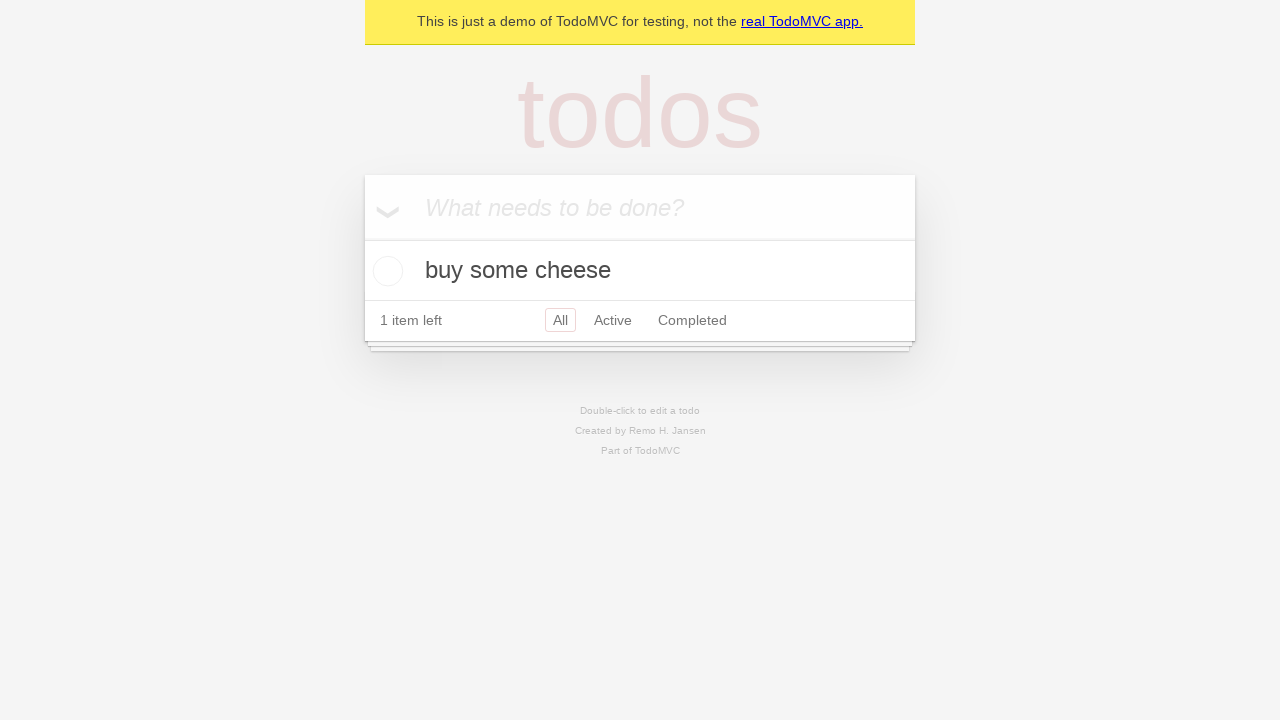

Filled new todo input with 'feed the cat' on internal:attr=[placeholder="What needs to be done?"i]
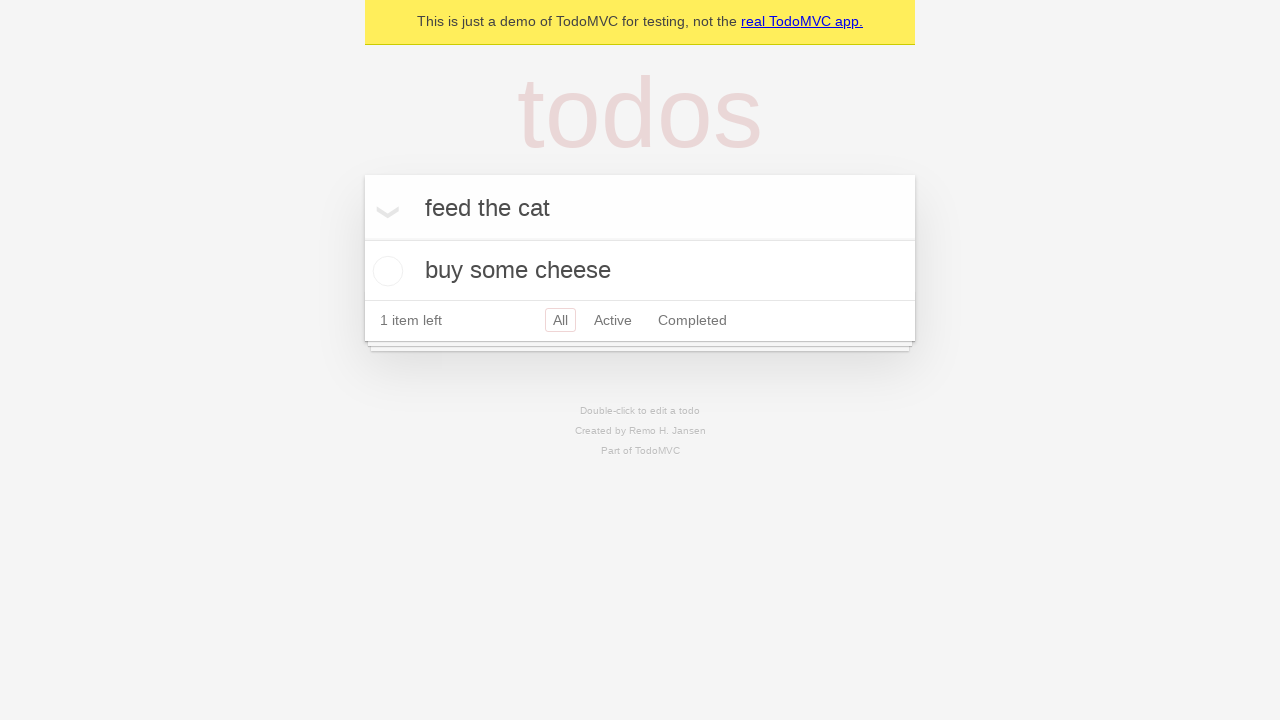

Pressed Enter to create todo 'feed the cat' on internal:attr=[placeholder="What needs to be done?"i]
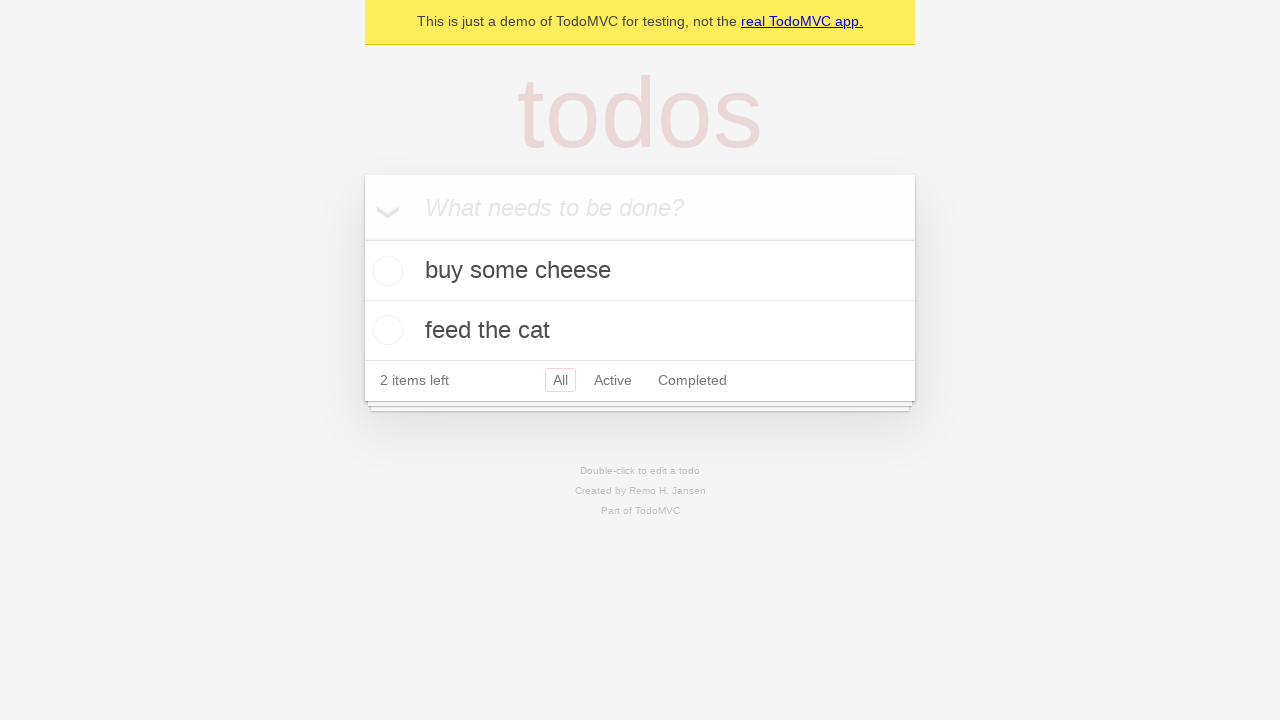

Filled new todo input with 'book a doctors appointment' on internal:attr=[placeholder="What needs to be done?"i]
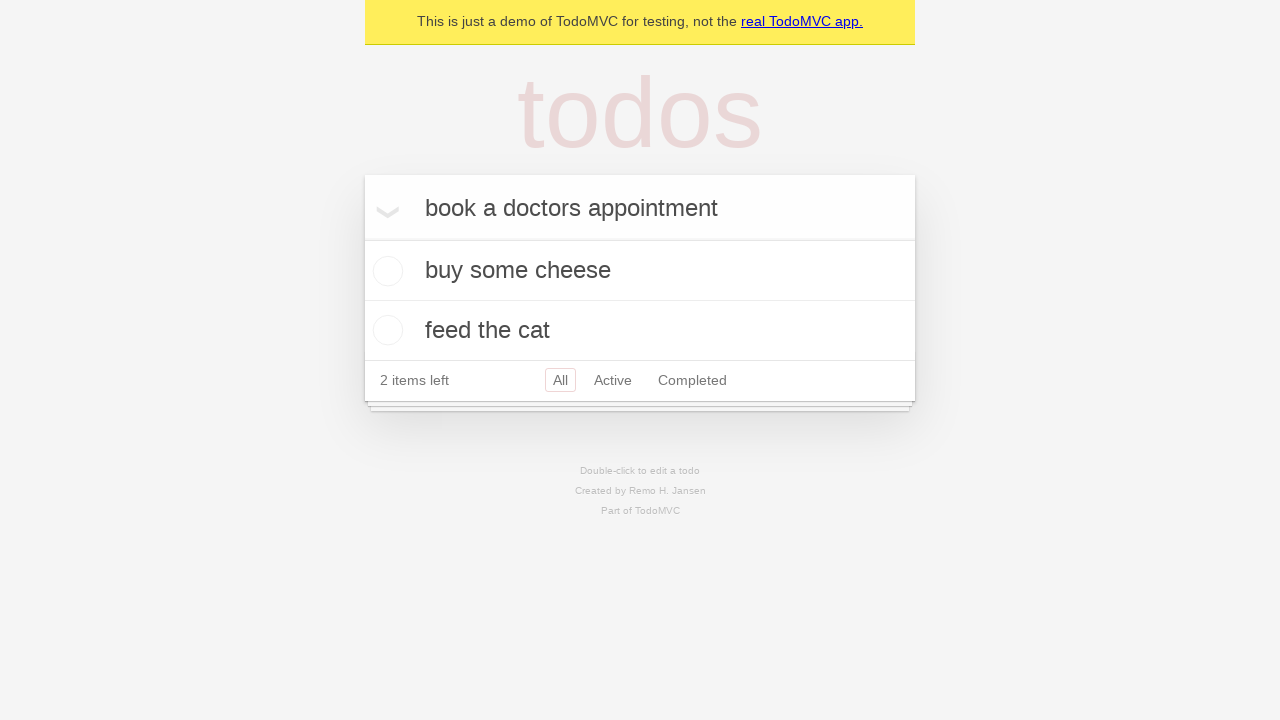

Pressed Enter to create todo 'book a doctors appointment' on internal:attr=[placeholder="What needs to be done?"i]
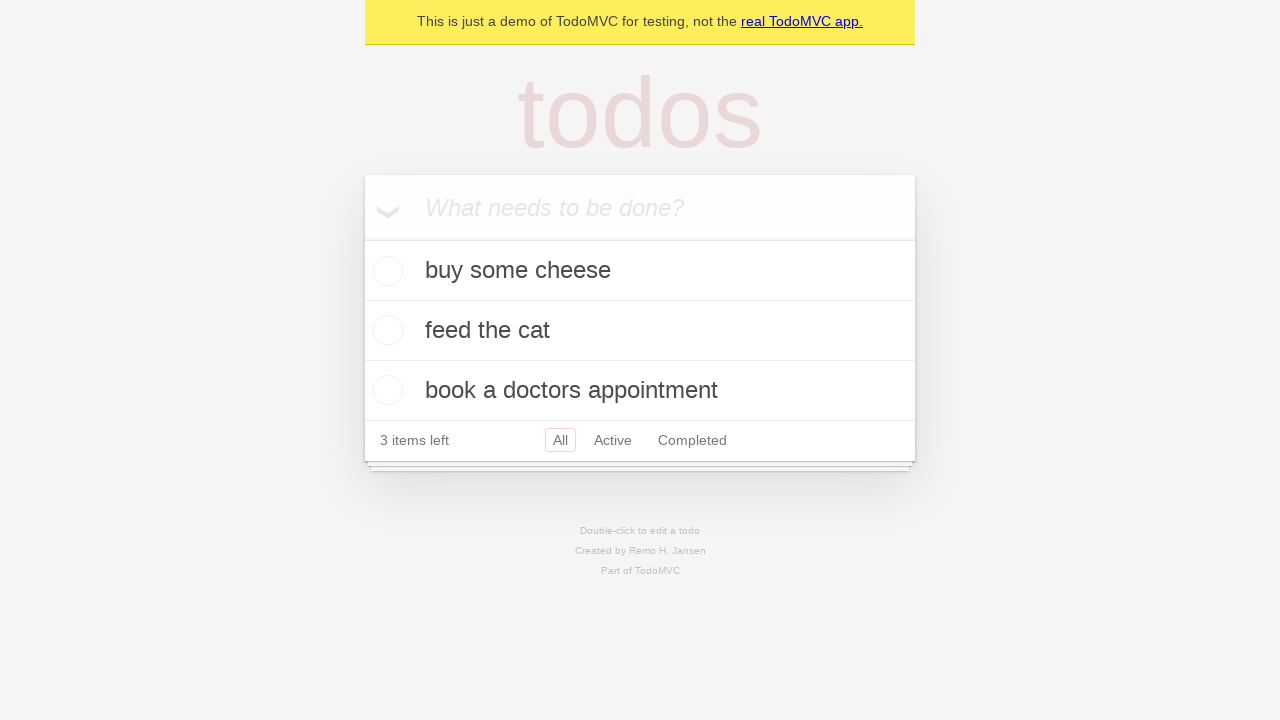

Checked the second todo item to mark it as complete at (385, 330) on internal:testid=[data-testid="todo-item"s] >> nth=1 >> internal:role=checkbox
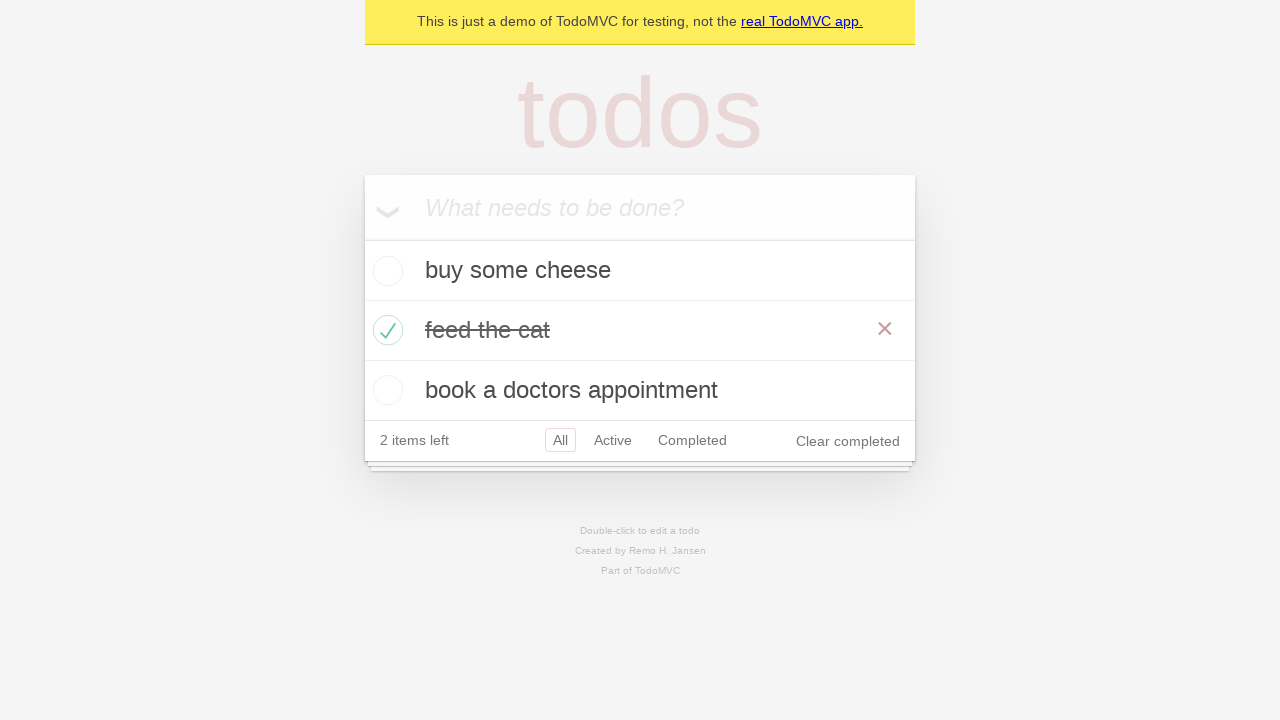

Clicked Active filter to display only incomplete items at (613, 440) on internal:role=link[name="Active"i]
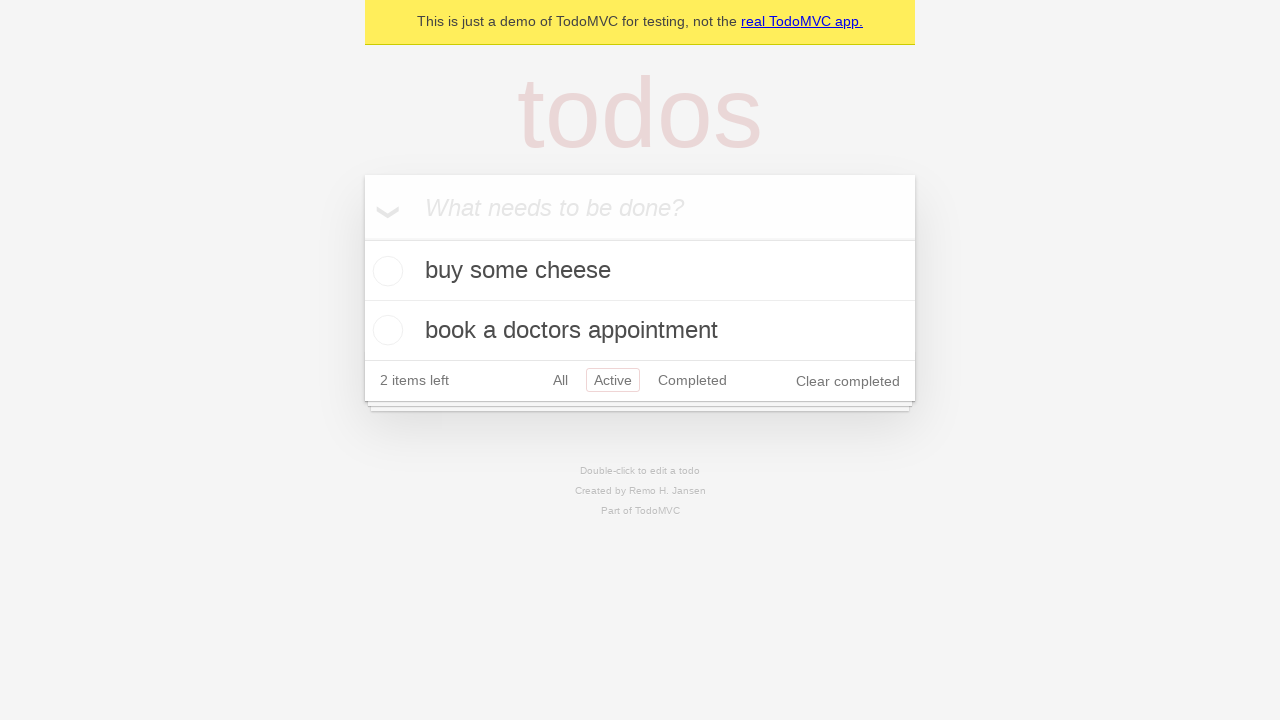

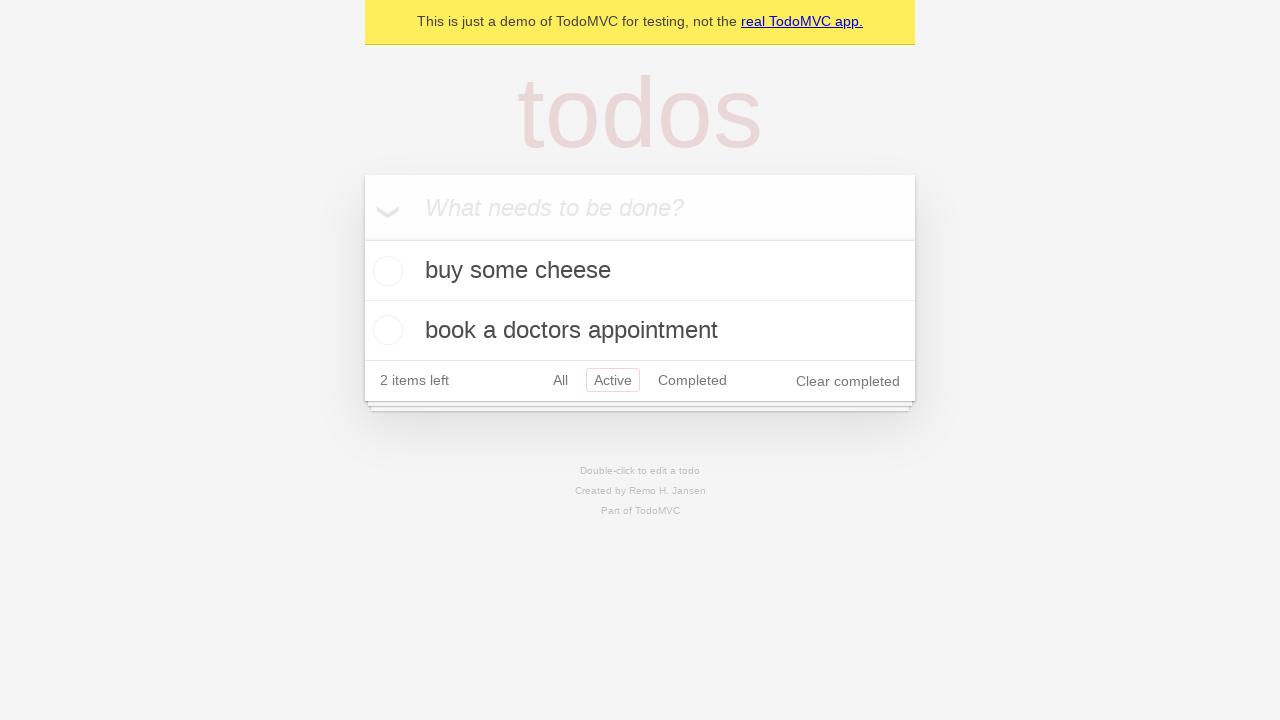